Tests navigation on 99 Bottles of Beer website by clicking on "Browse Languages" menu, then clicking "Start" menu to return home, and verifying the welcome heading is displayed.

Starting URL: http://www.99-bottles-of-beer.net/

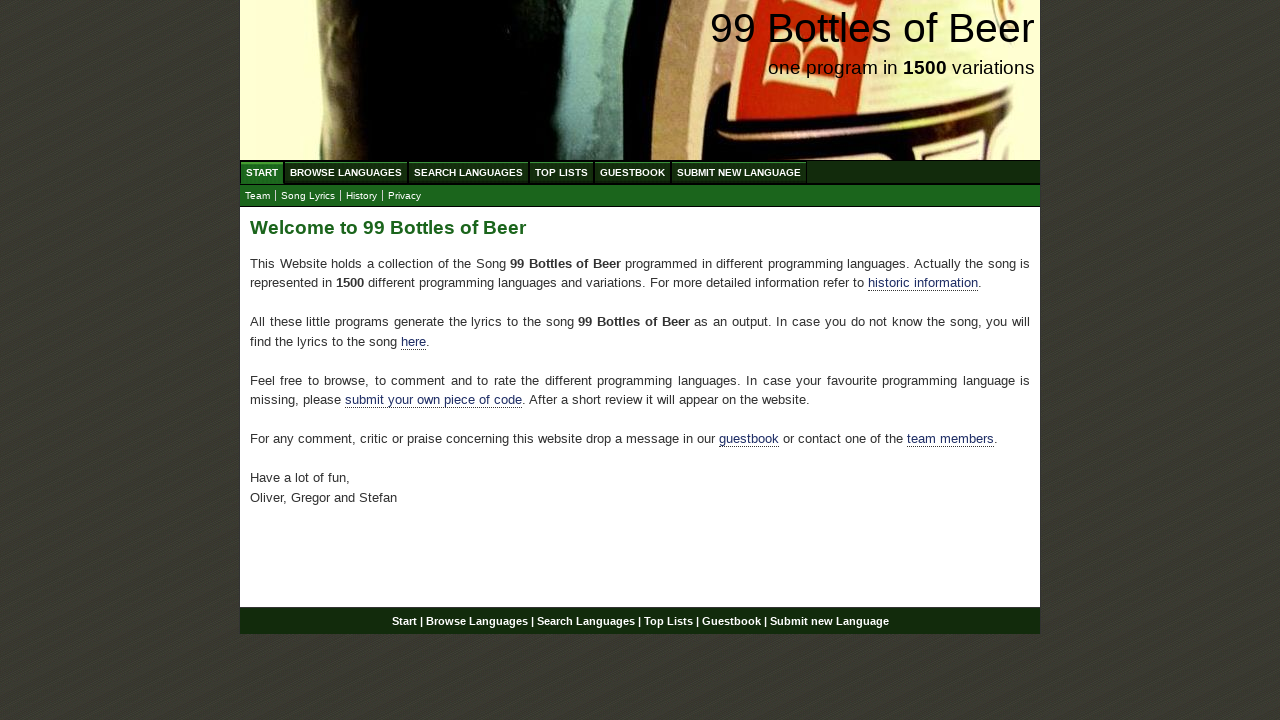

Clicked on 'Browse Languages' menu item at (346, 172) on ul#menu a[href='/abc.html']
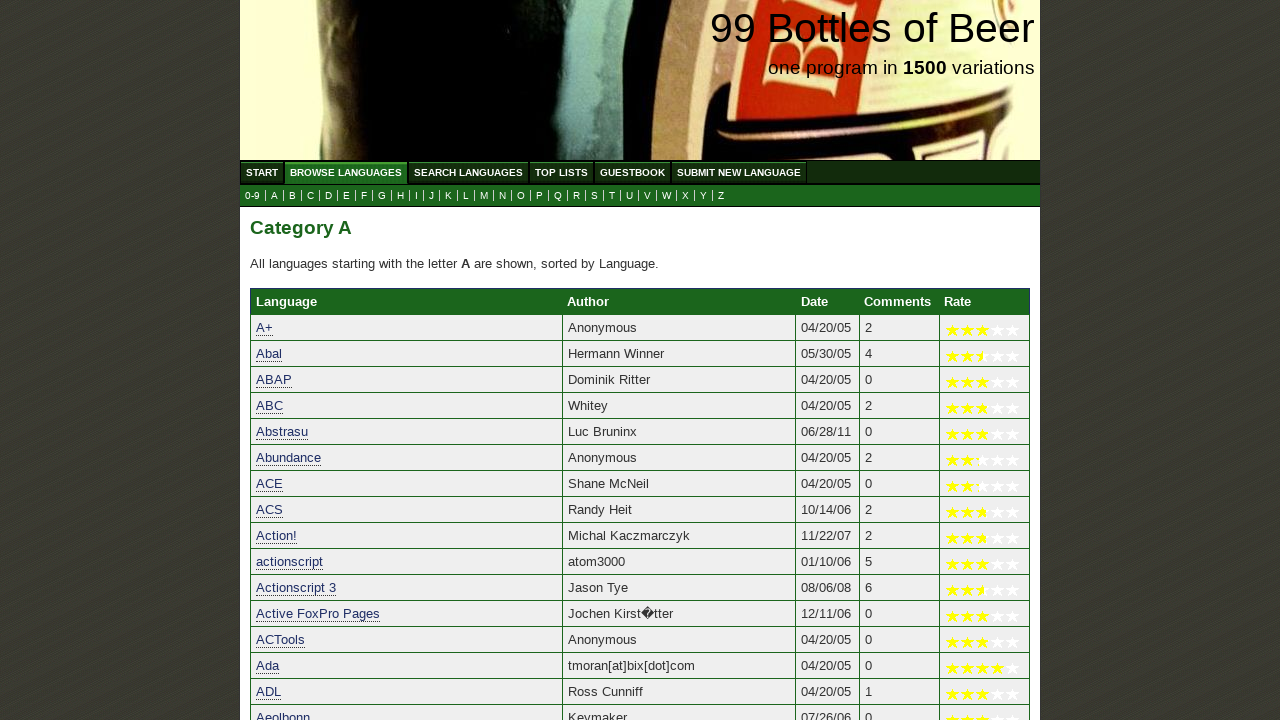

Clicked on 'Start' menu item to return home at (262, 172) on ul#menu a[href='/']
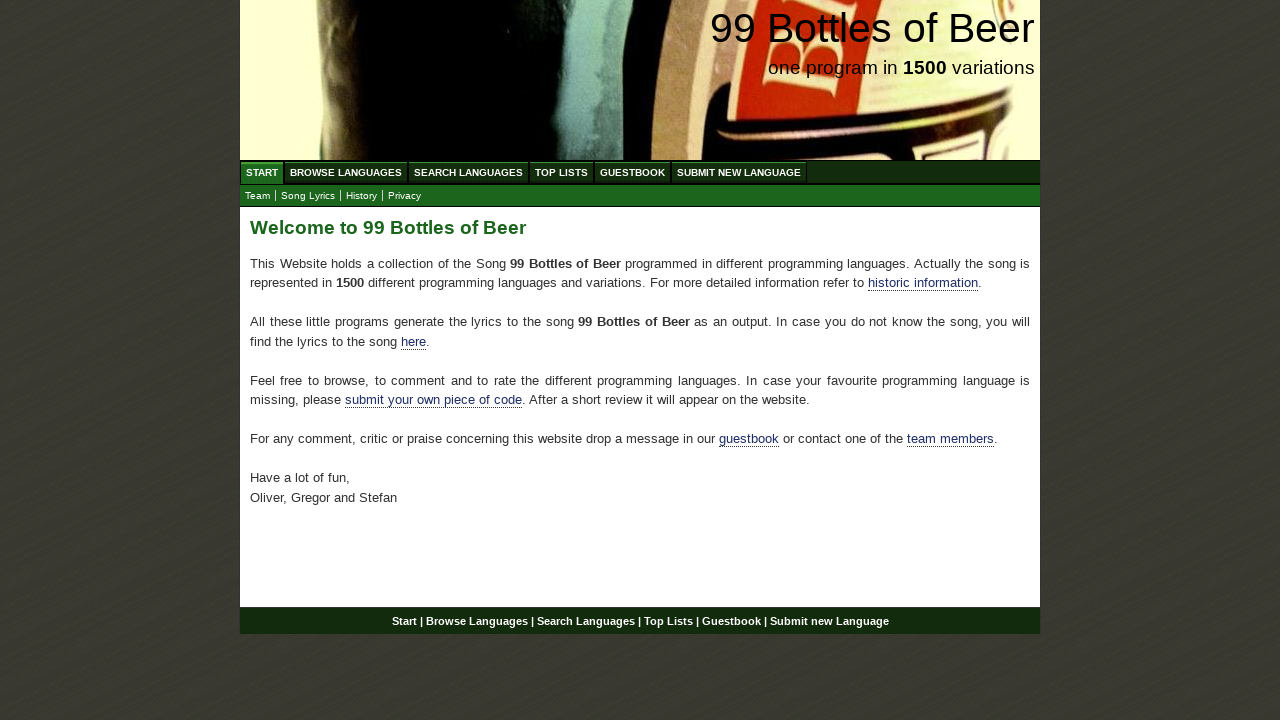

Welcome heading loaded and verified
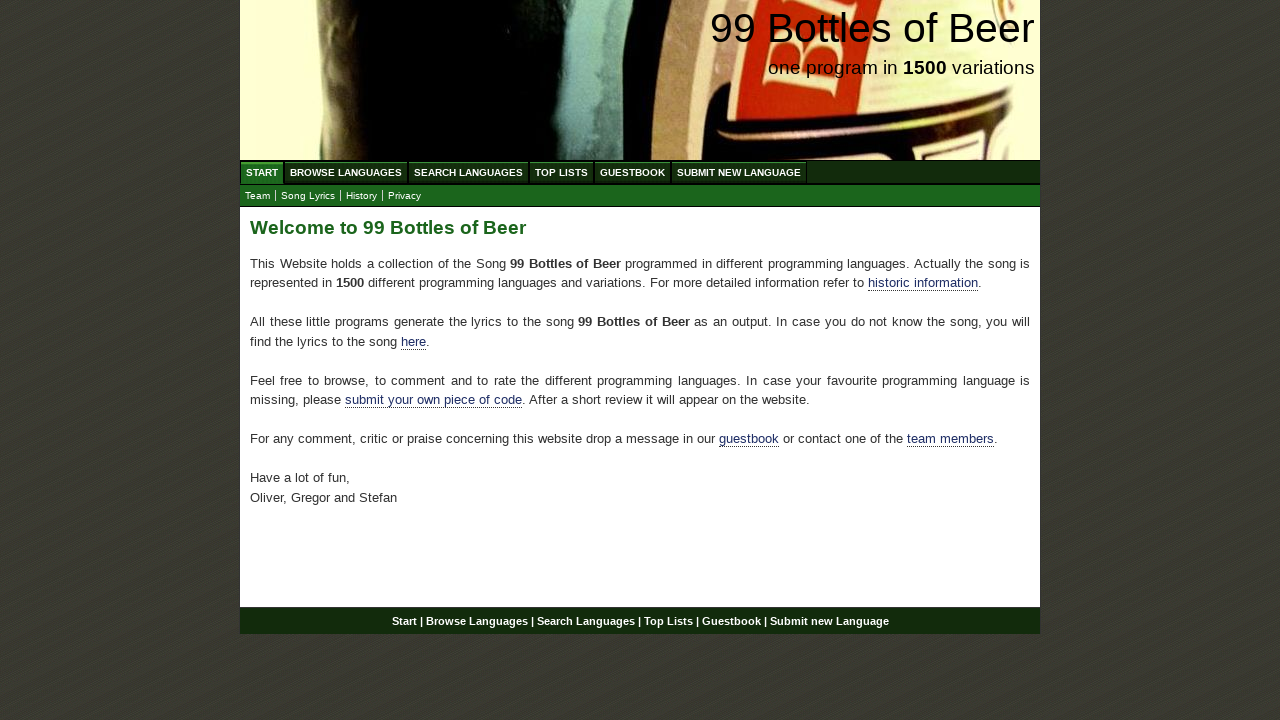

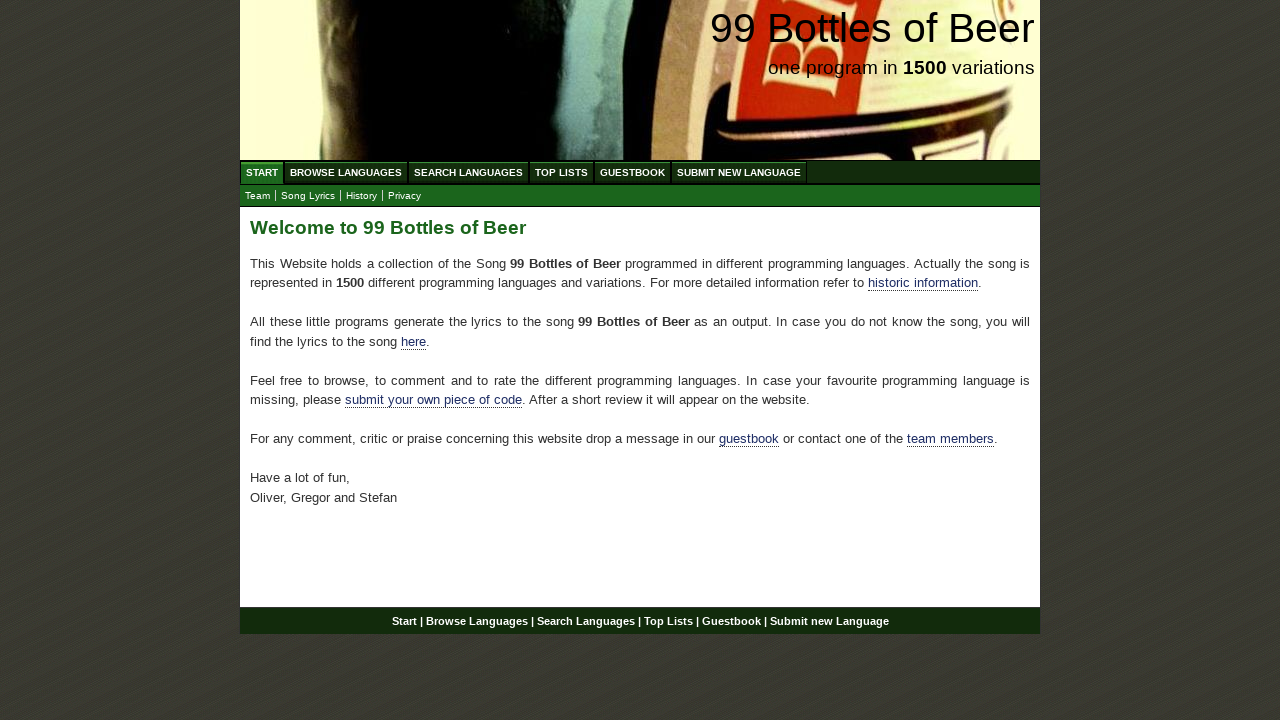